Tests file download functionality by clicking on a download link for a PNG file and verifying the download completes

Starting URL: https://the-internet.herokuapp.com/download

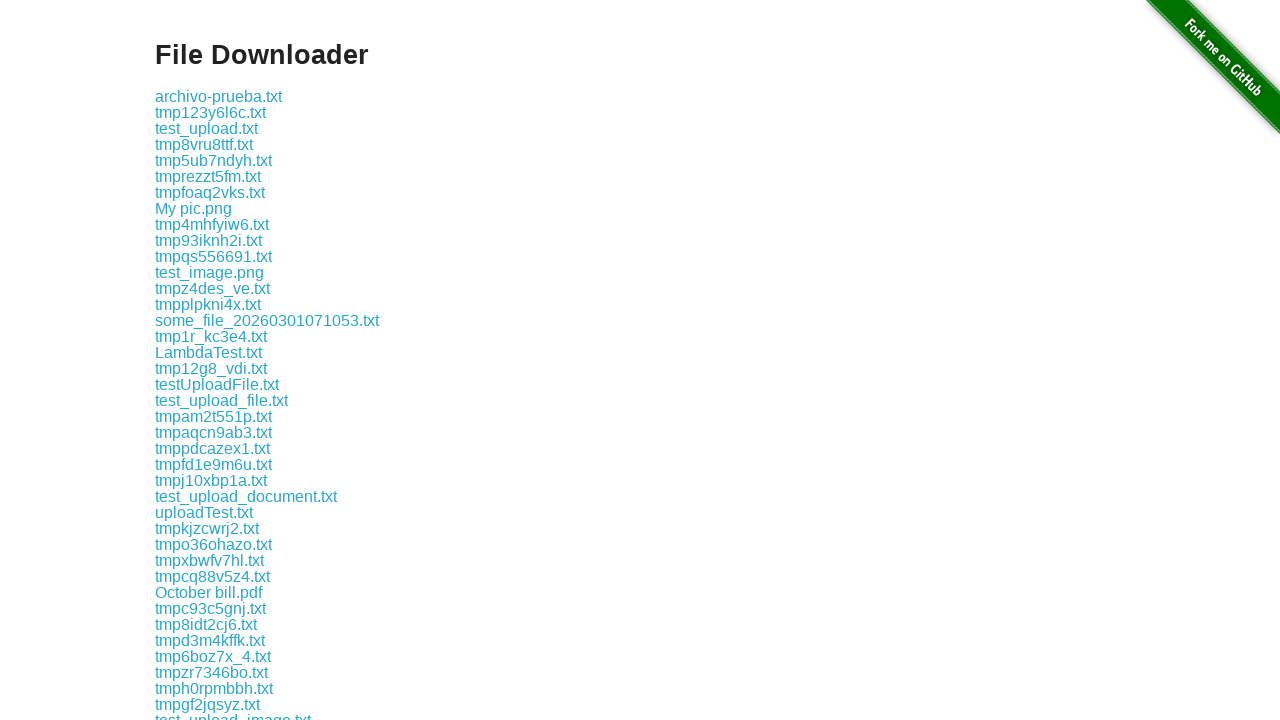

Clicked download link for selenium-snapshot.png at (238, 360) on text=selenium-snapshot.png
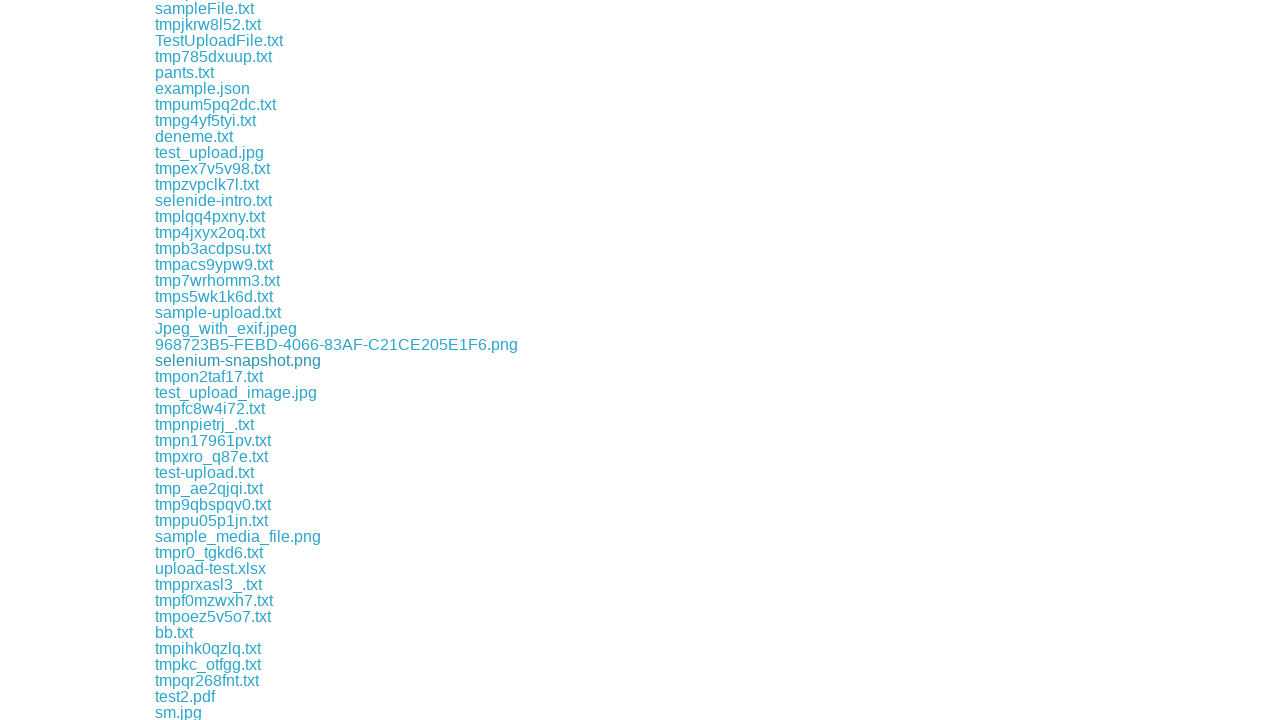

Download completed and file object retrieved
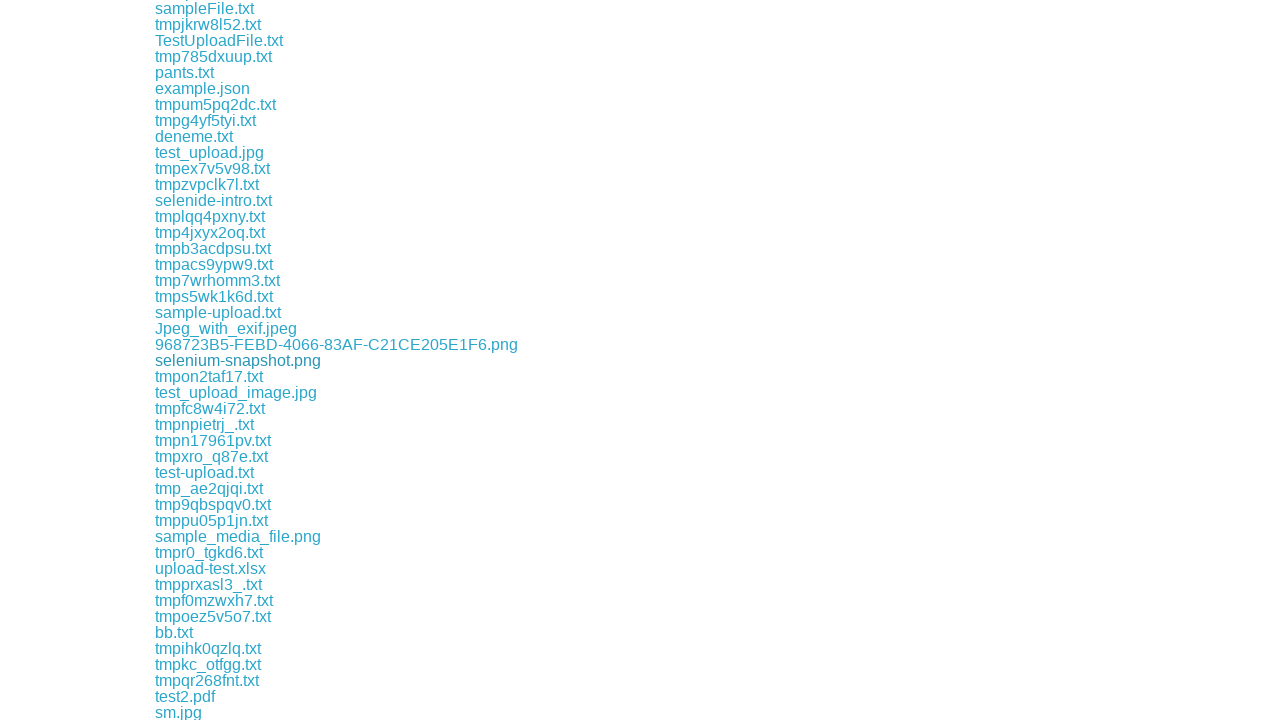

Verified downloaded file name is selenium-snapshot.png
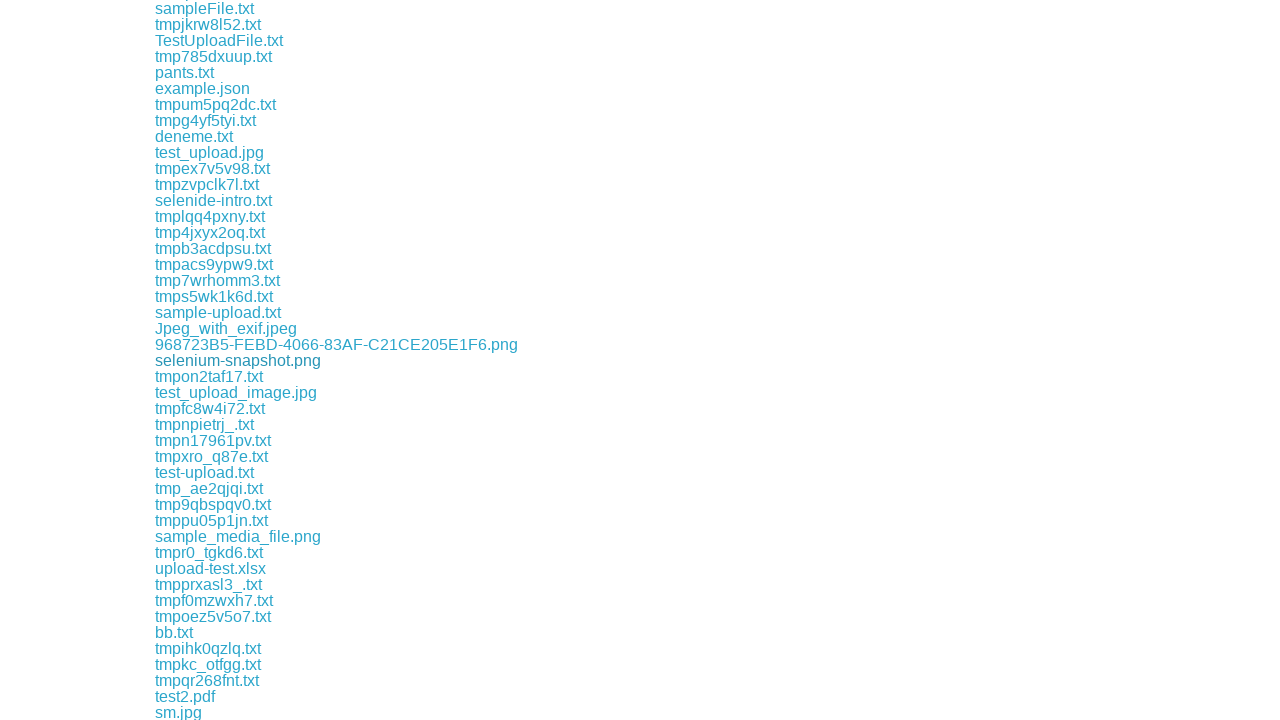

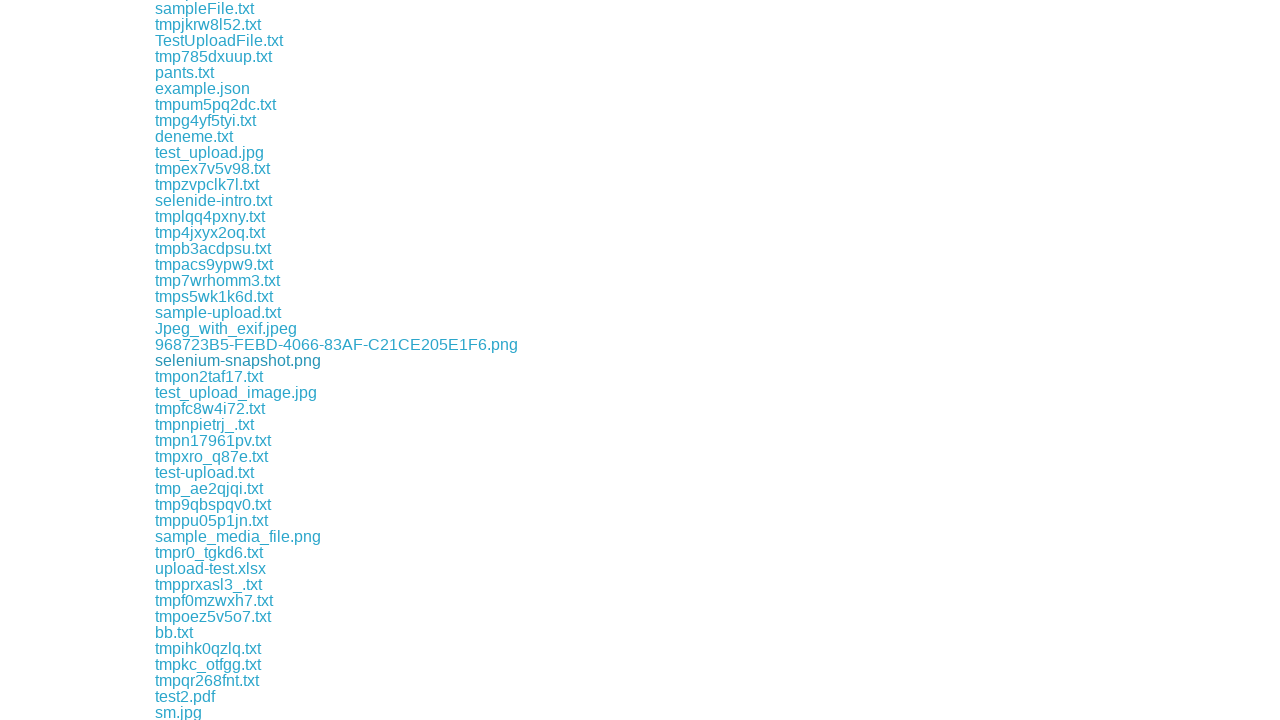